Tests handling a JavaScript prompt dialog by entering text and accepting, then clicking again and dismissing without text

Starting URL: https://the-internet.herokuapp.com/javascript_alerts

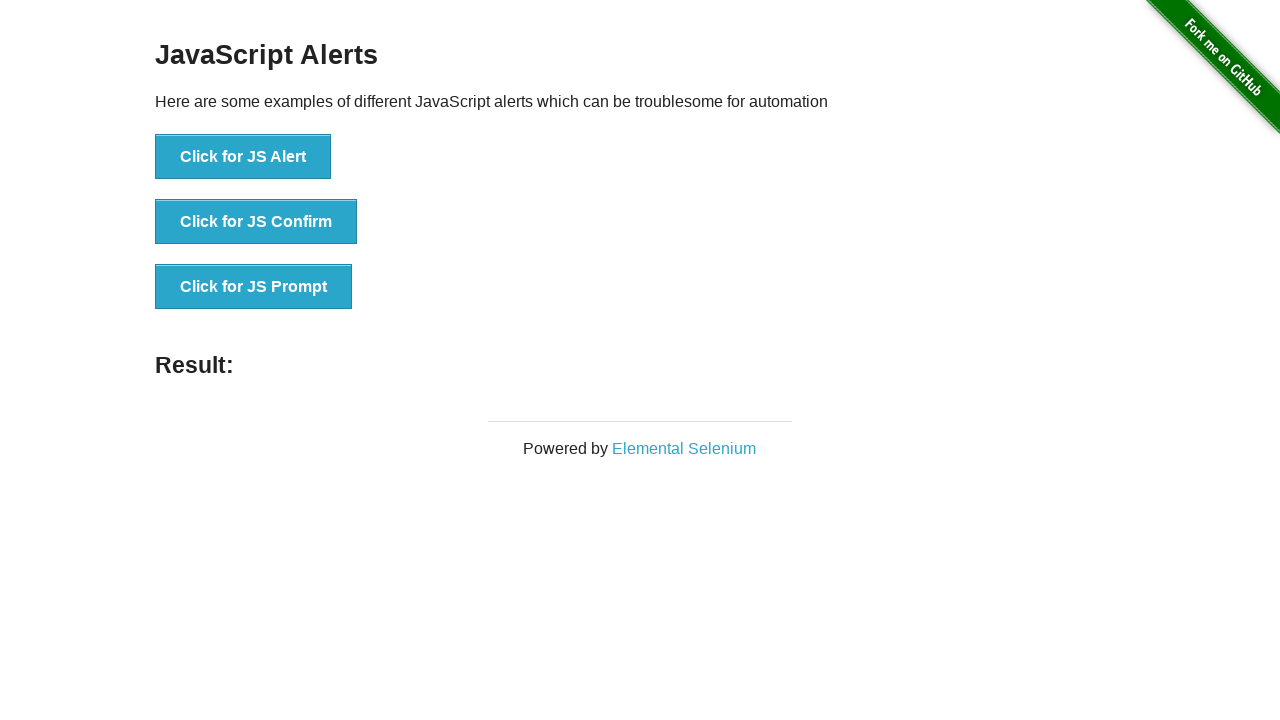

Set up dialog handler to accept prompt with sample text
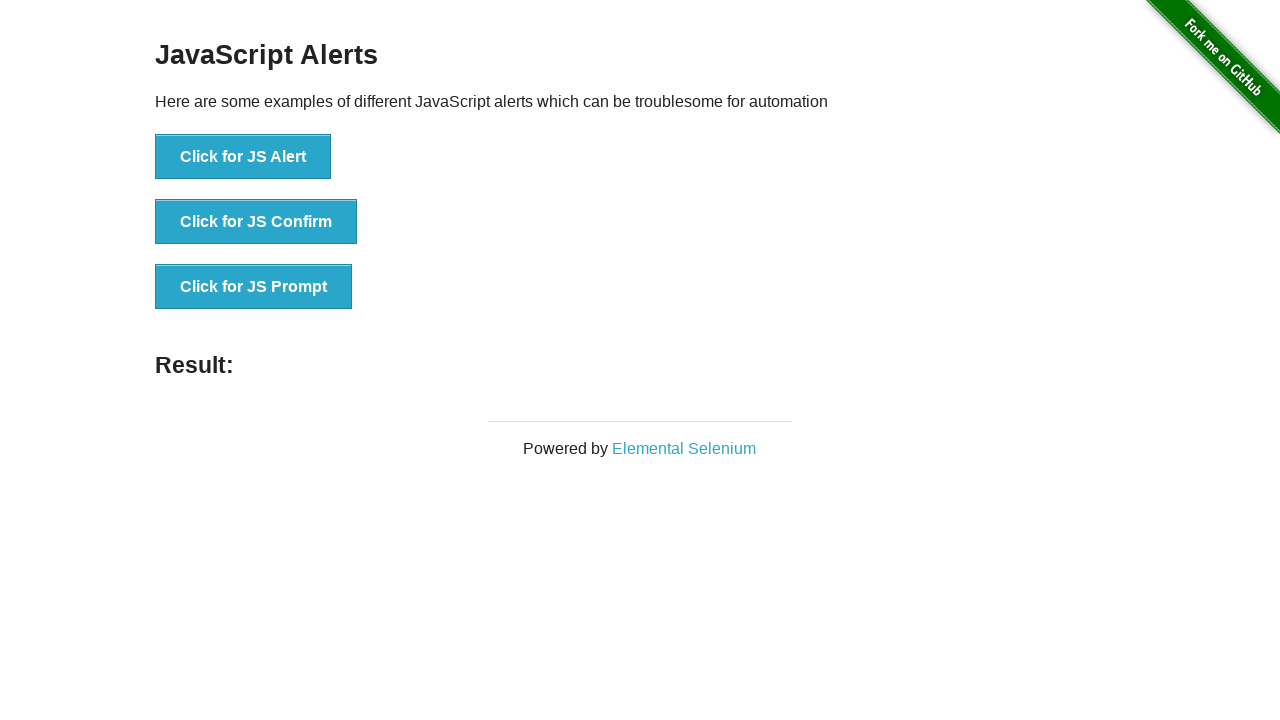

Clicked button to trigger prompt dialog at (254, 287) on xpath=//button[@onclick='jsPrompt()']
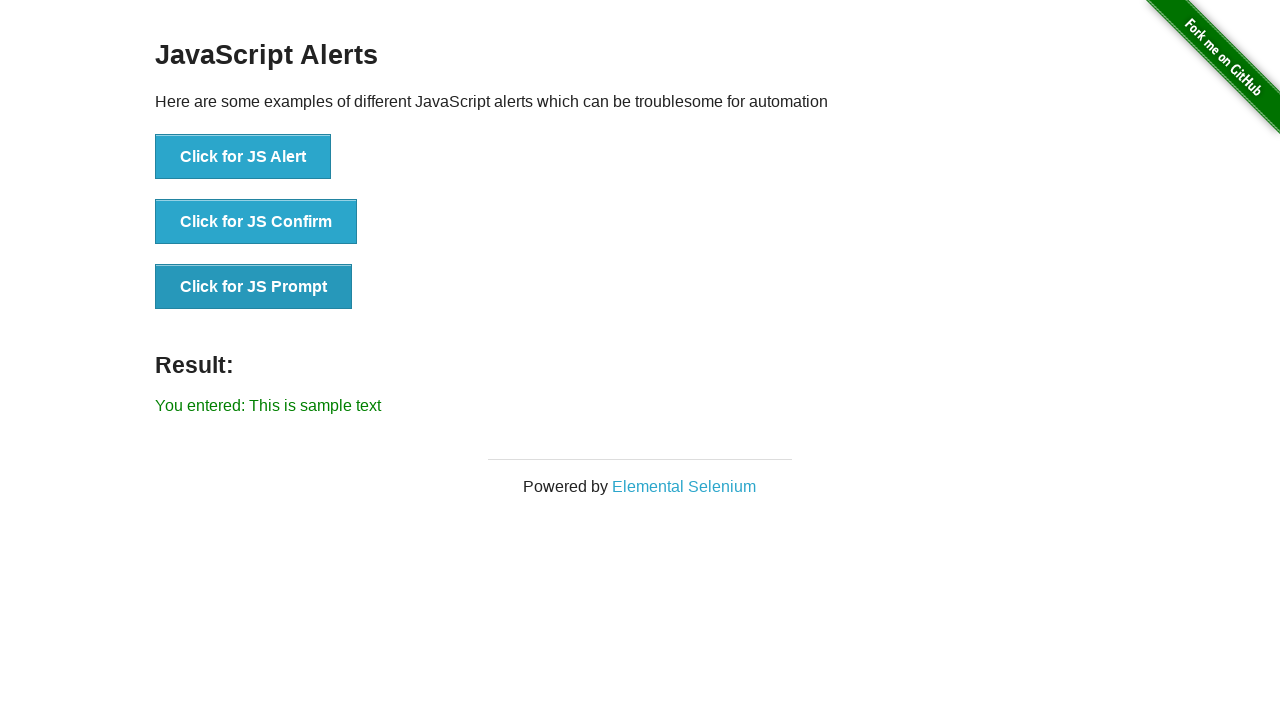

Result element appeared after accepting prompt with text
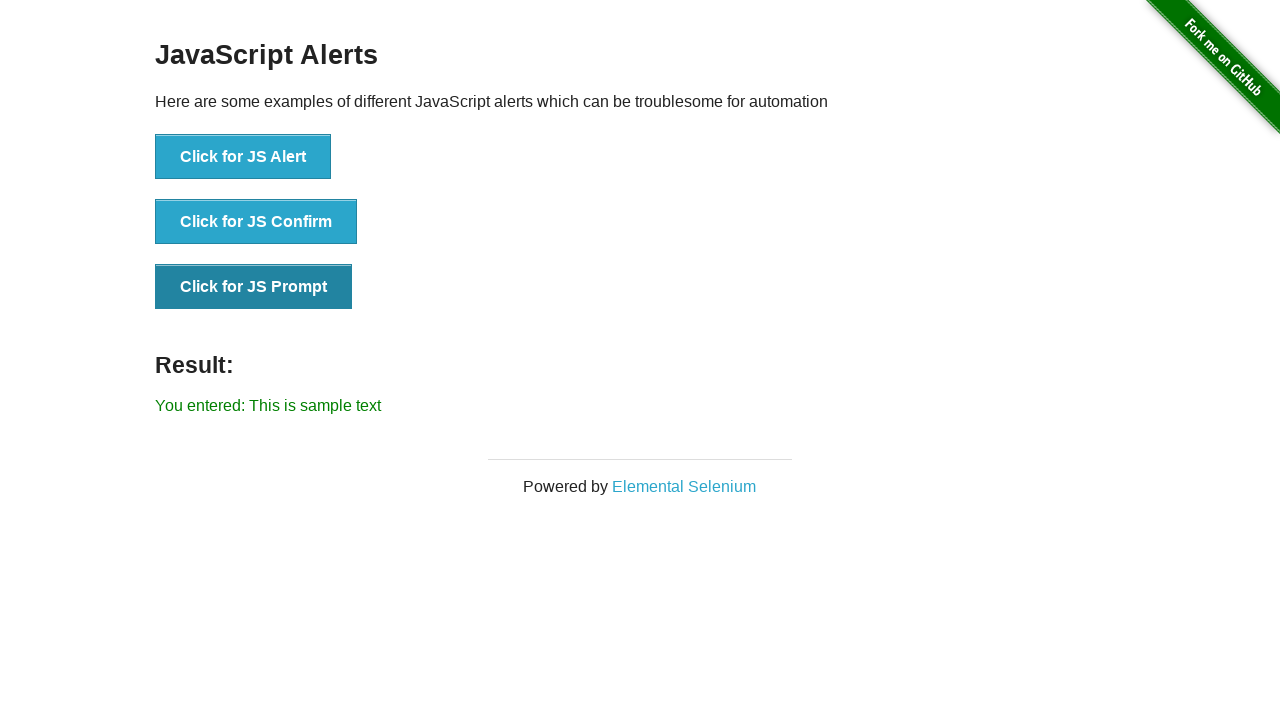

Set up dialog handler to dismiss prompt without text
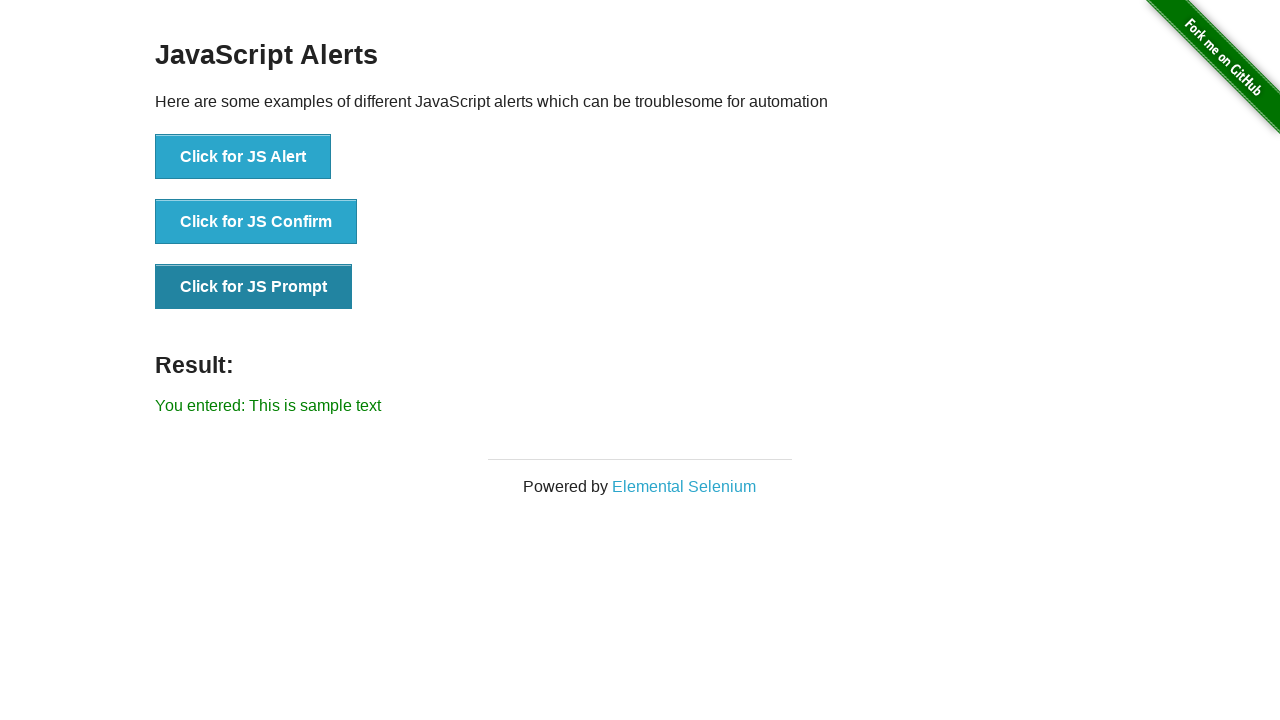

Clicked button to trigger prompt dialog again at (254, 287) on xpath=//button[@onclick='jsPrompt()']
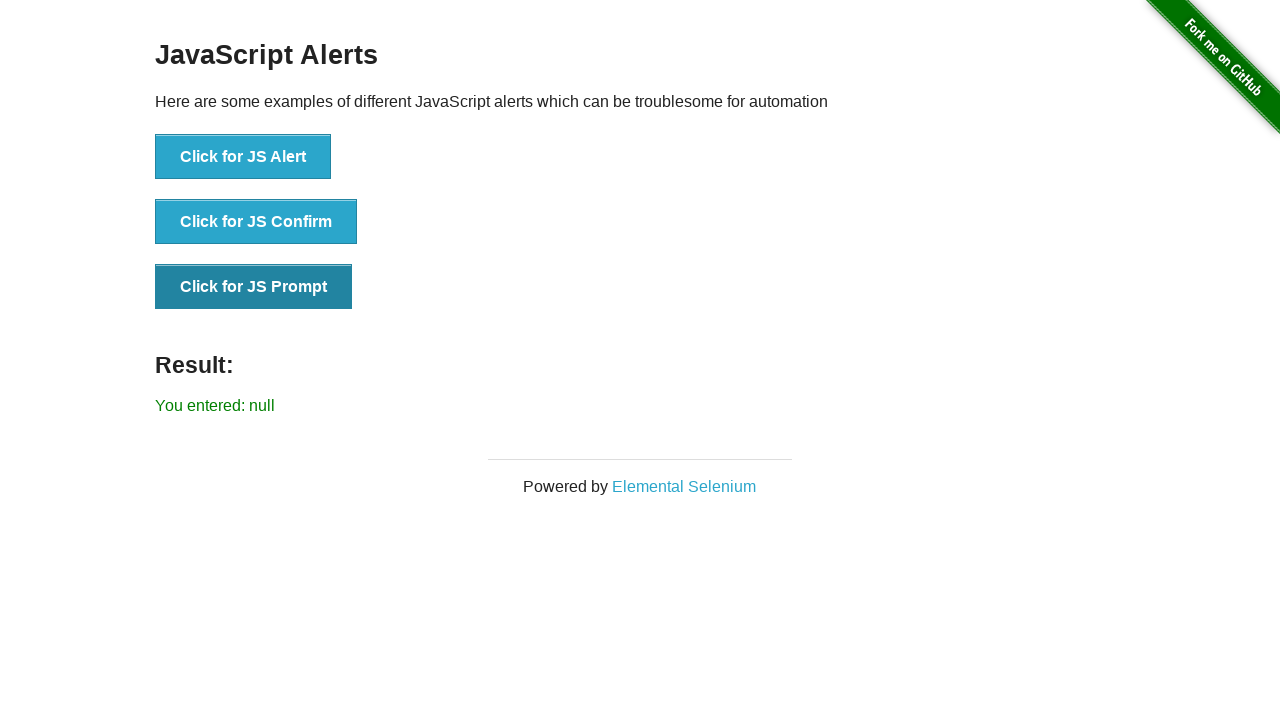

Result element appeared after dismissing prompt
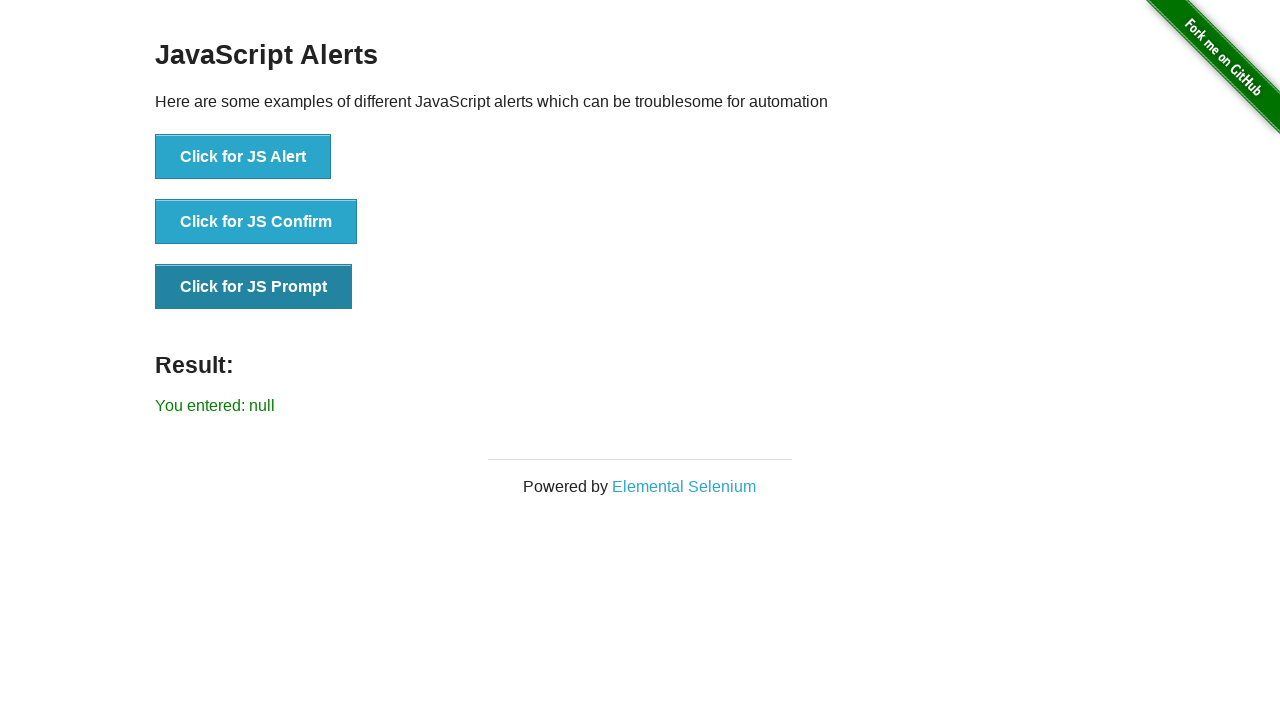

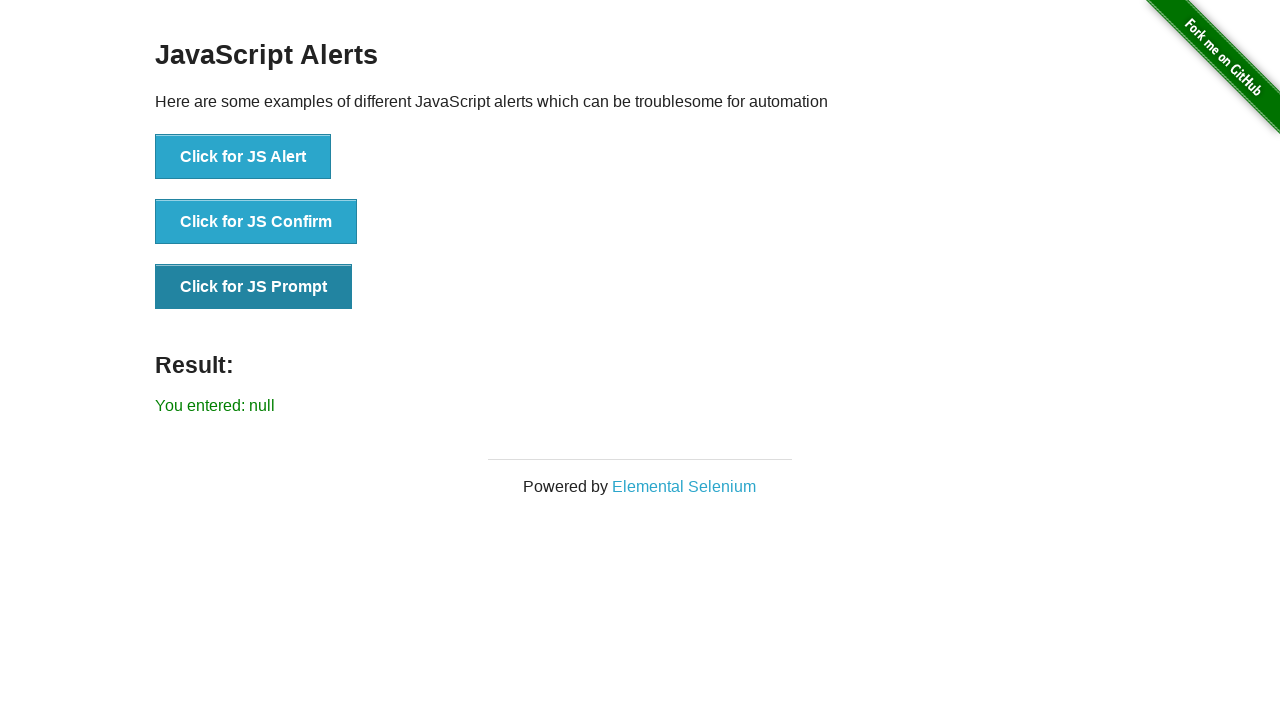